Tests selecting a customer from a dropdown menu on a banking application's open account page and verifies the selection is correctly displayed

Starting URL: https://www.globalsqa.com/angularJs-protractor/BankingProject/#/manager/openAccount

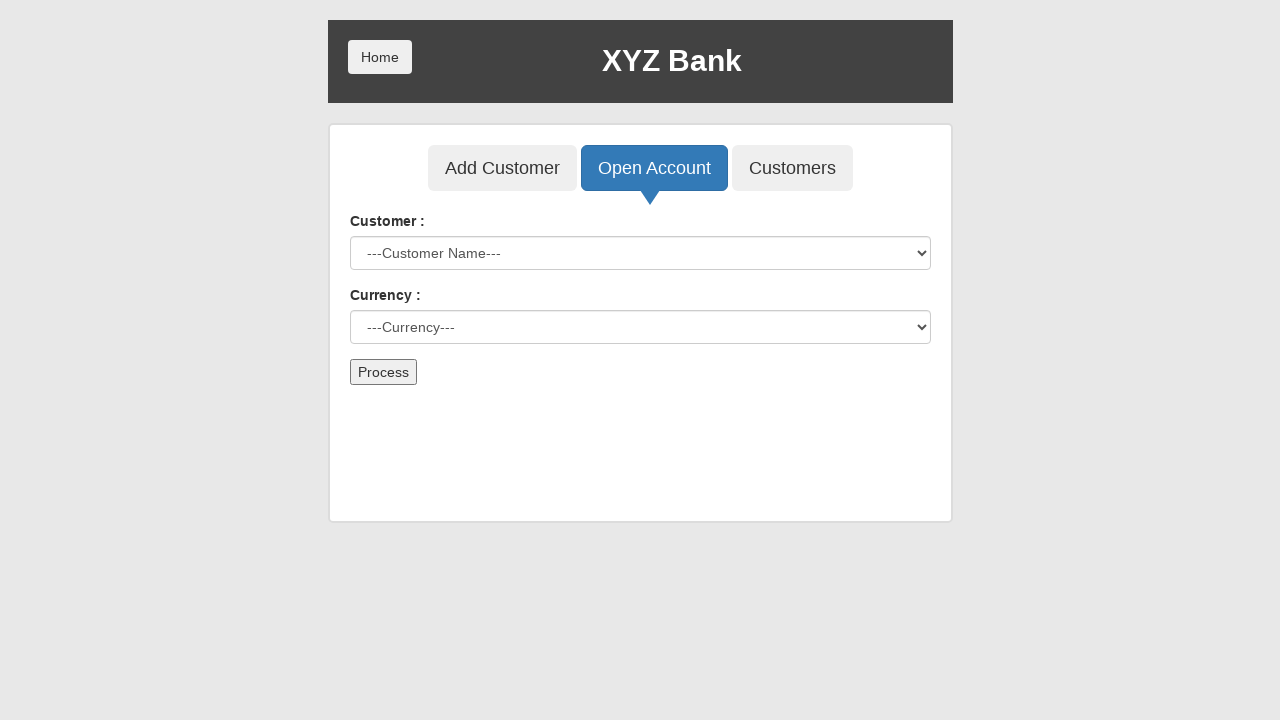

Customer dropdown selector loaded on open account page
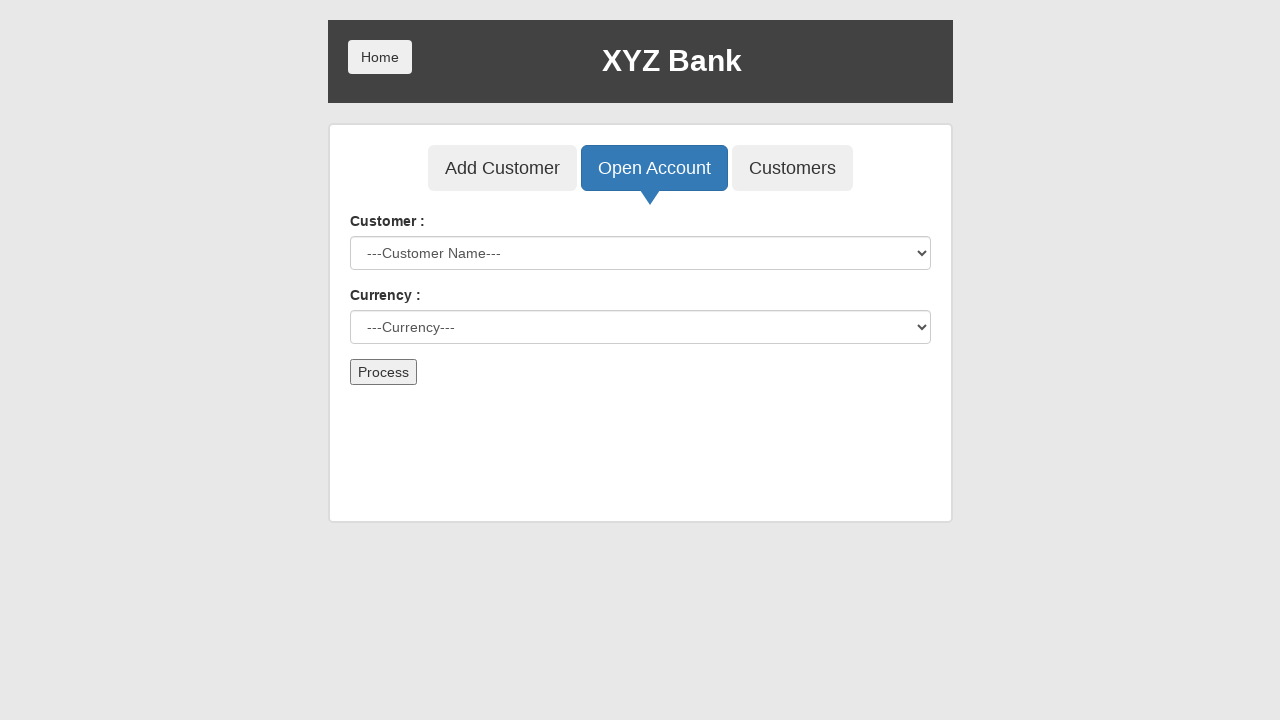

Selected 'Harry Potter' from customer dropdown menu on select[ng-model='custId']
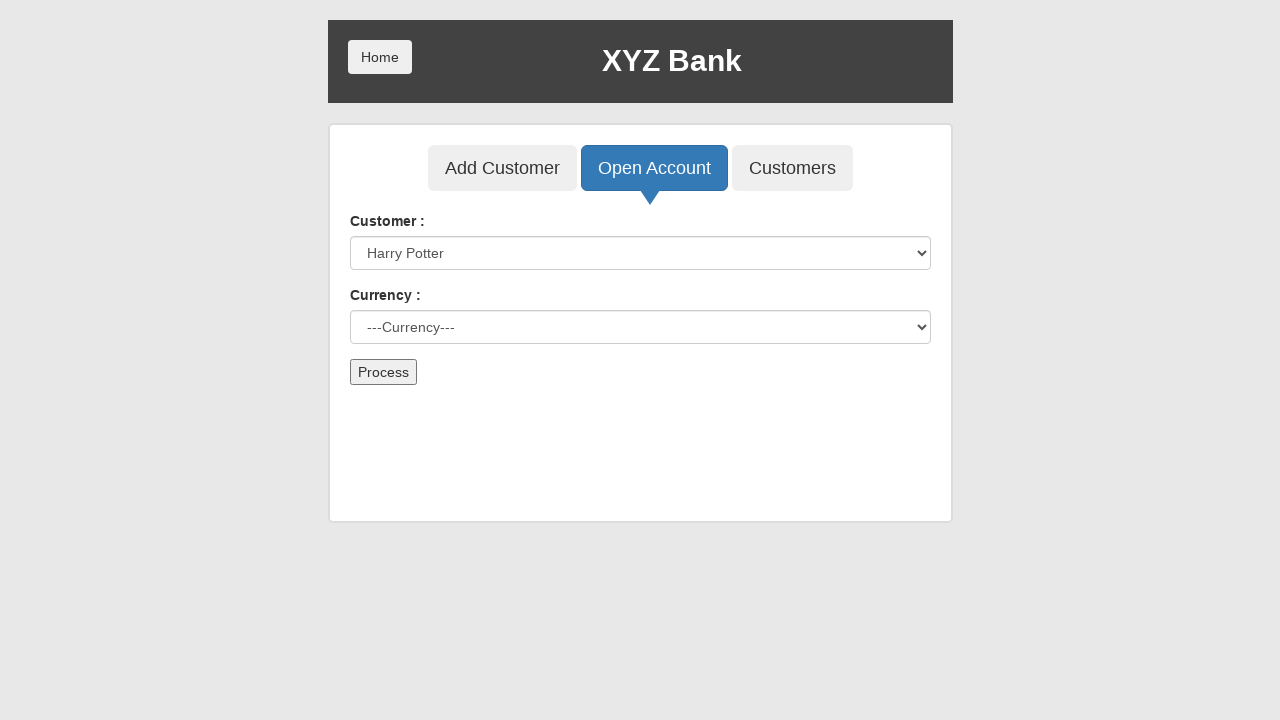

Retrieved selected customer value to verify correct selection
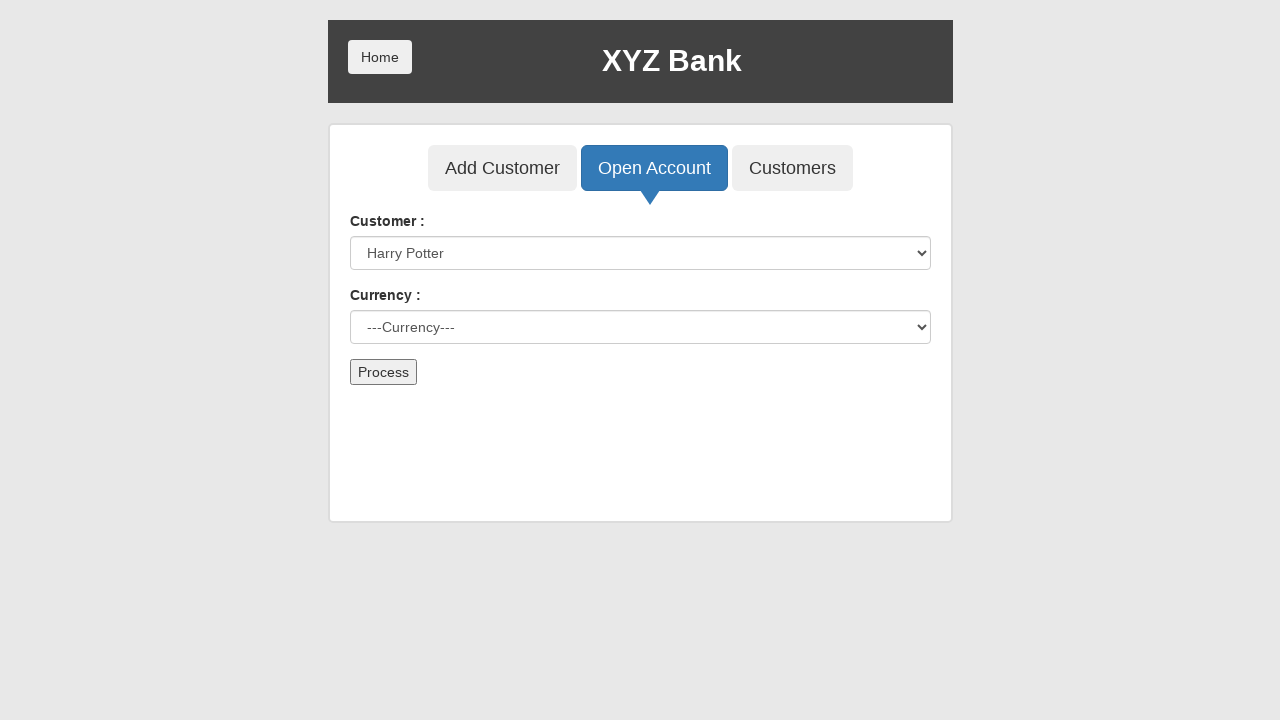

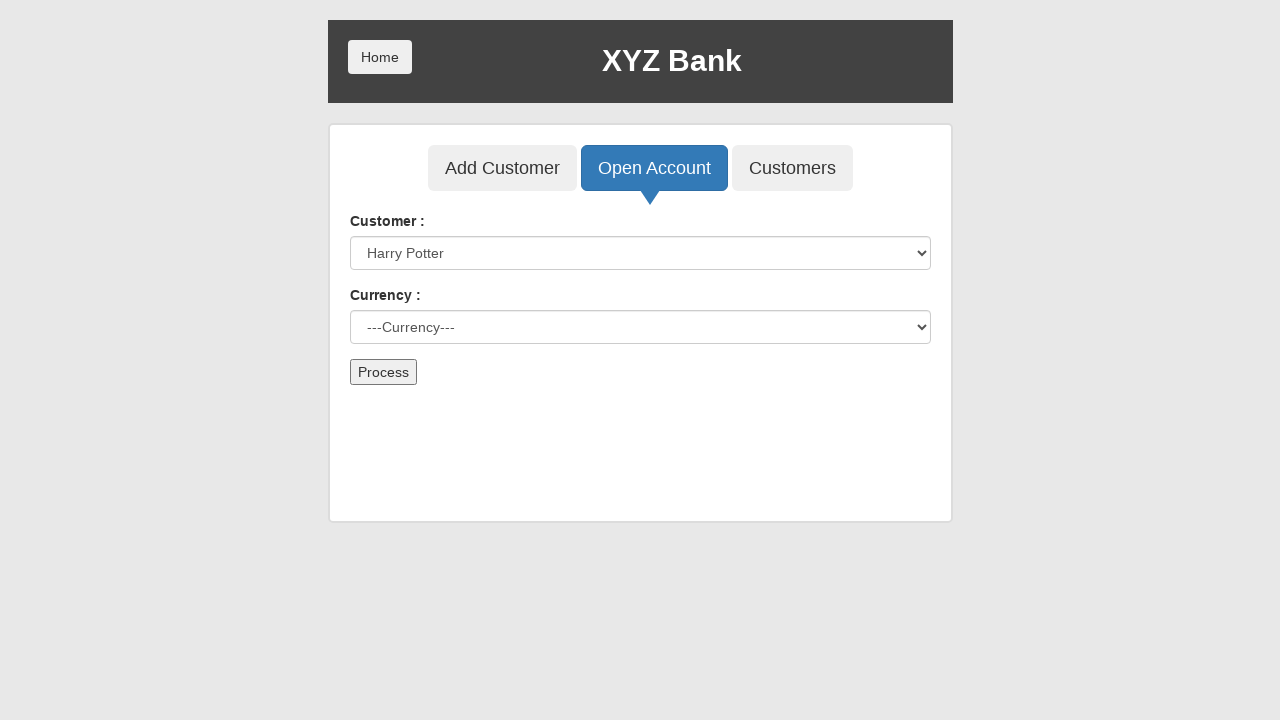